Tests XPath sibling and parent traversal by locating buttons in the header using following-sibling and parent axis navigation, then retrieving their text content.

Starting URL: https://rahulshettyacademy.com/AutomationPractice/

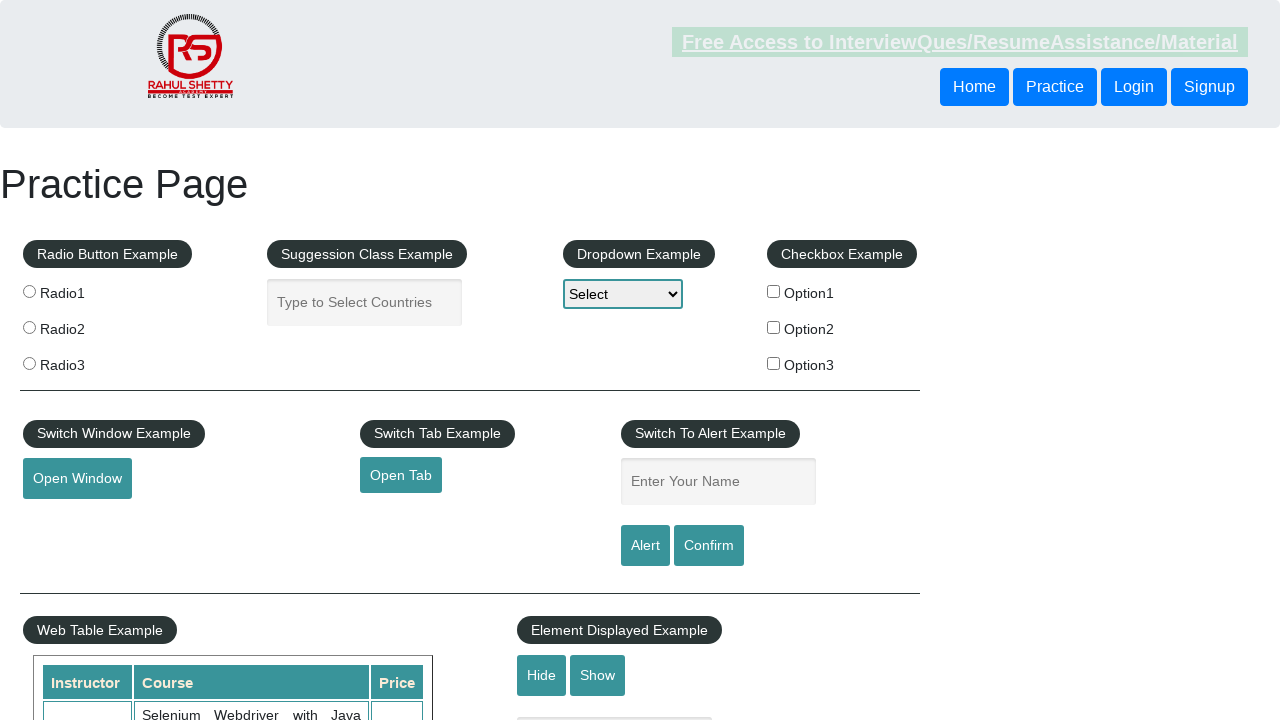

Retrieved text from sibling button using following-sibling XPath axis
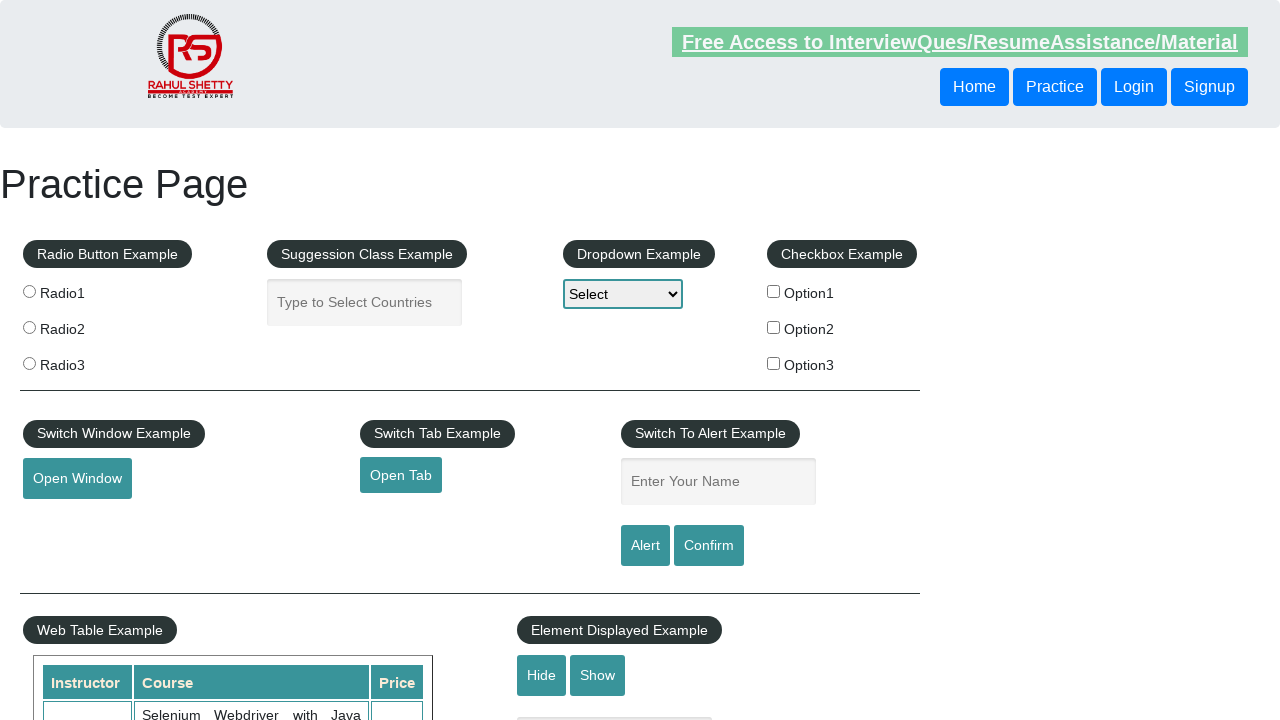

Retrieved text from button using parent XPath axis traversal
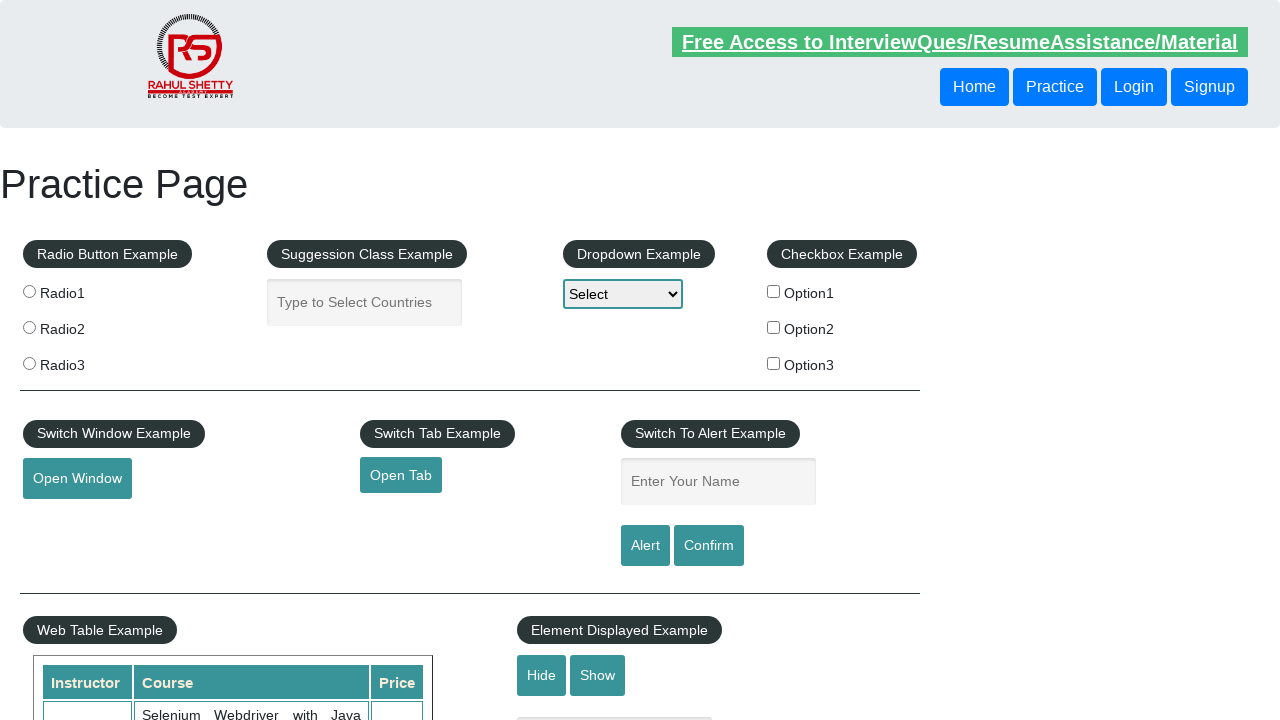

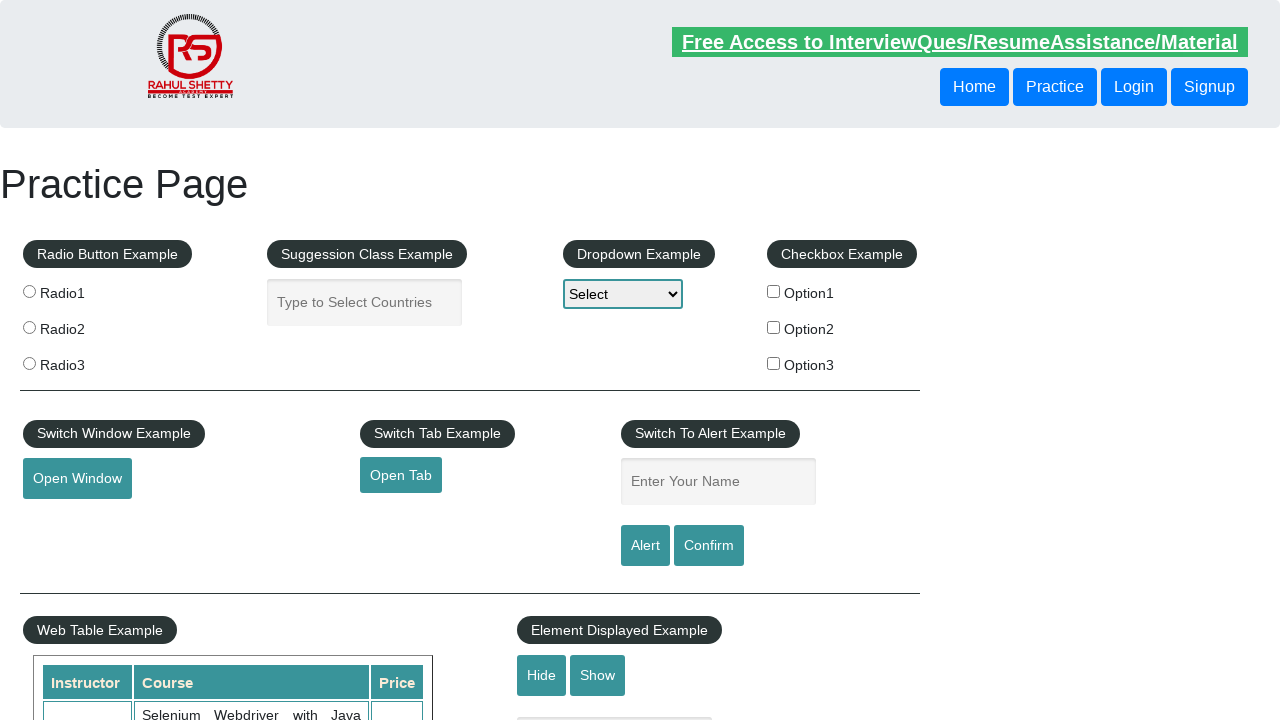